Navigates to the DemoBlaze homepage and verifies the page loads successfully

Starting URL: https://www.demoblaze.com/

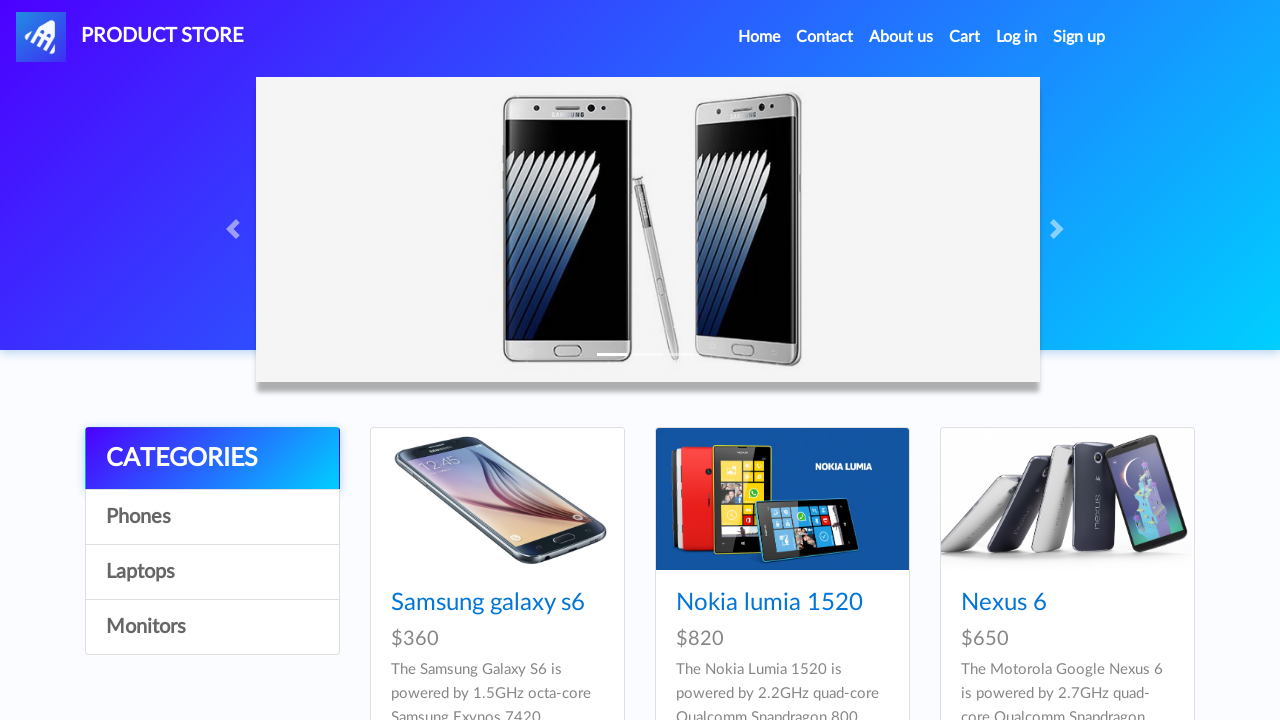

Navigated to DemoBlaze homepage and navbar element loaded
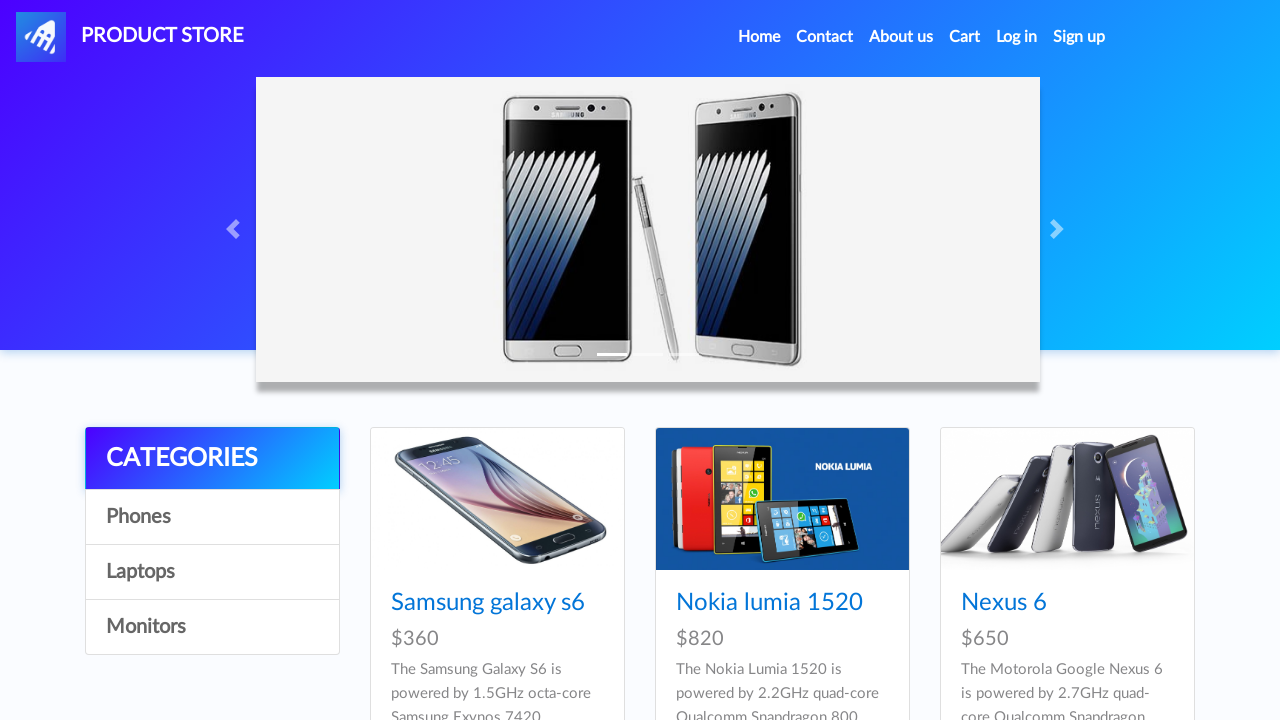

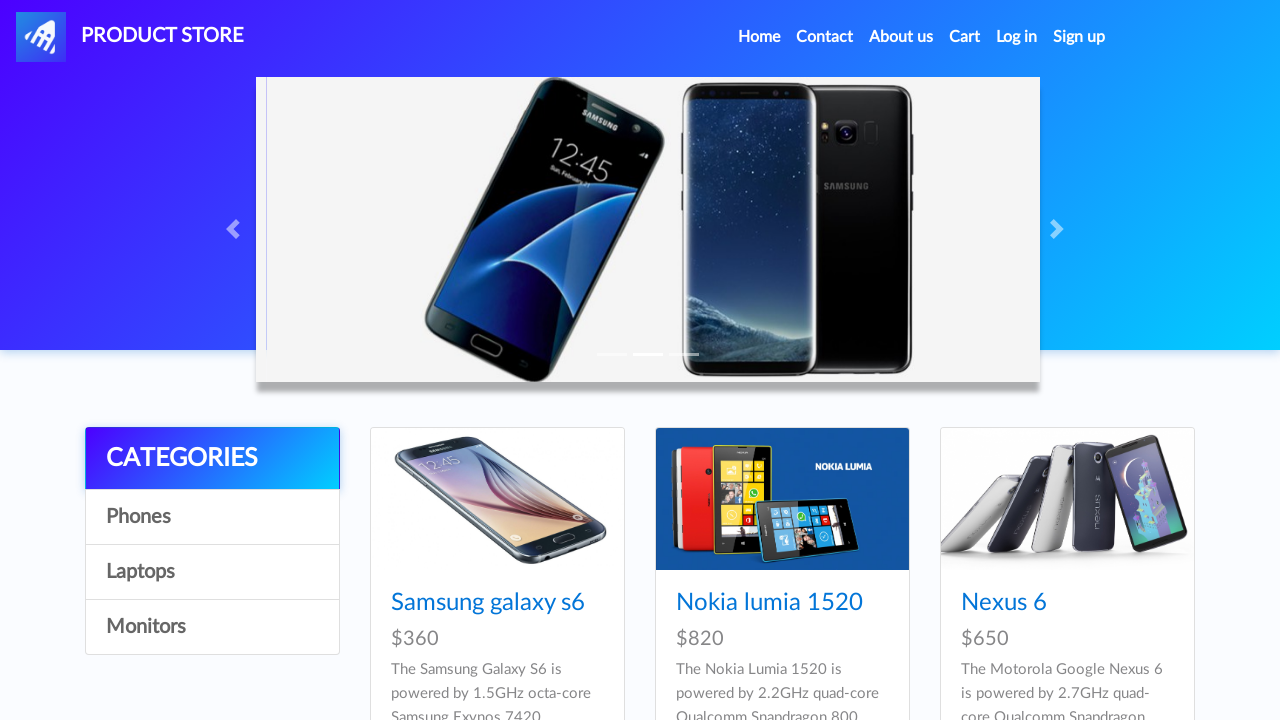